Tests the Python.org search functionality by entering a search term and verifying results are returned

Starting URL: http://www.python.org

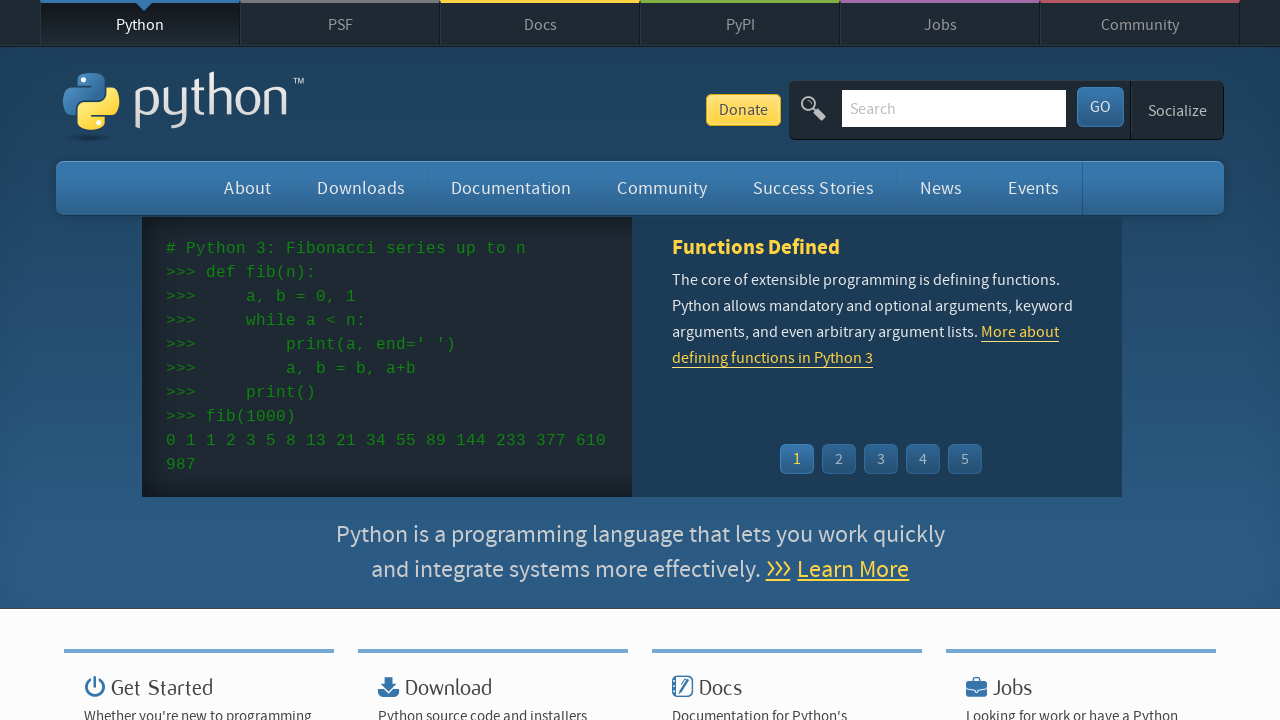

Verified 'Python' is in page title
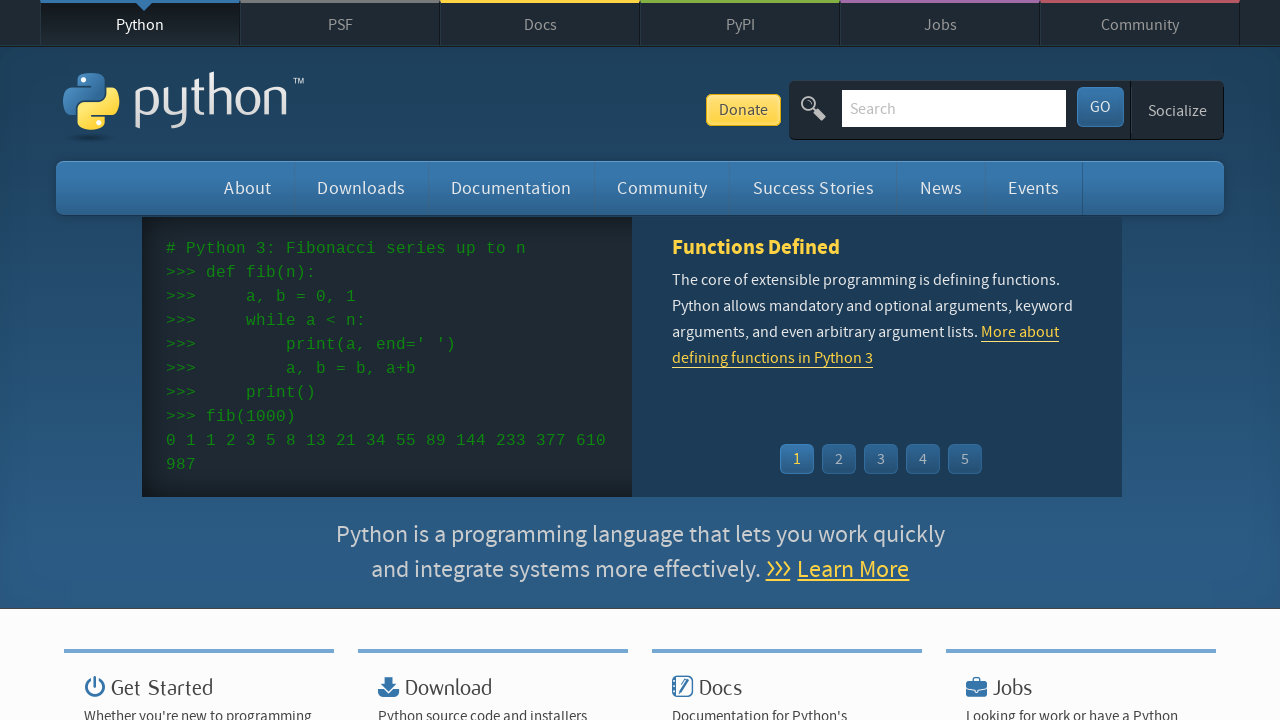

Filled search field with 'add' on #id-search-field
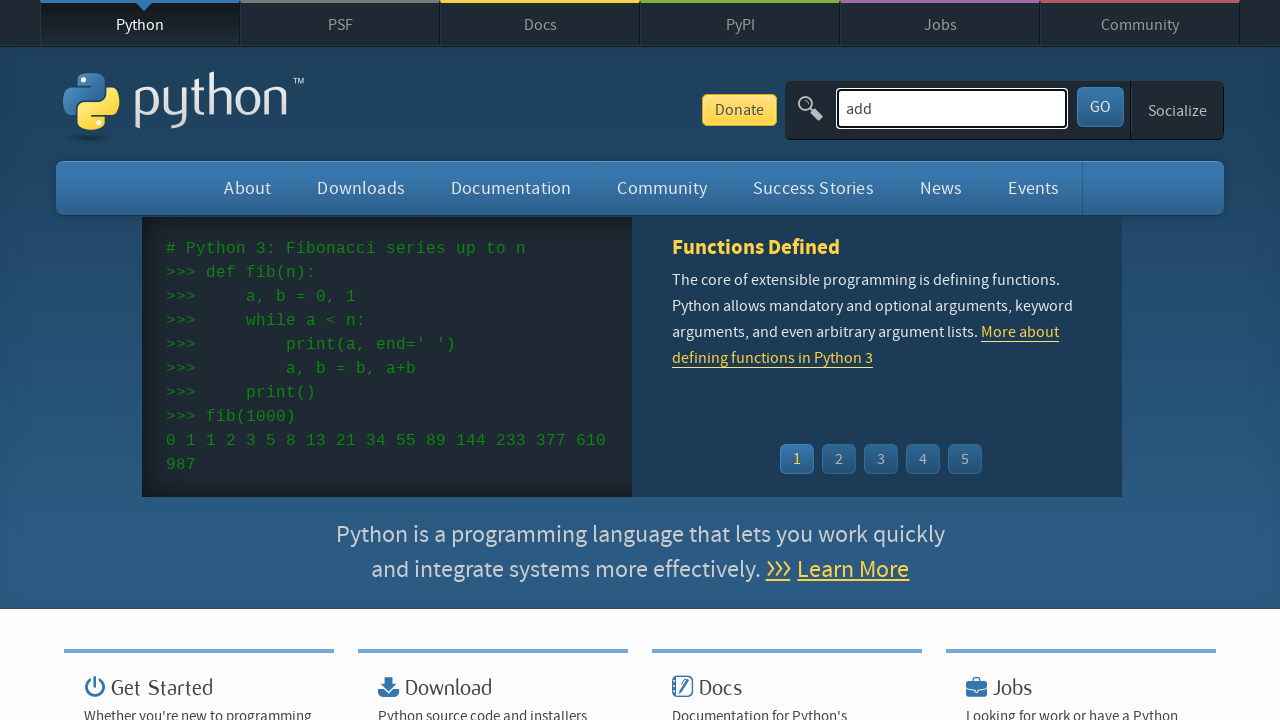

Pressed Enter to submit search on #id-search-field
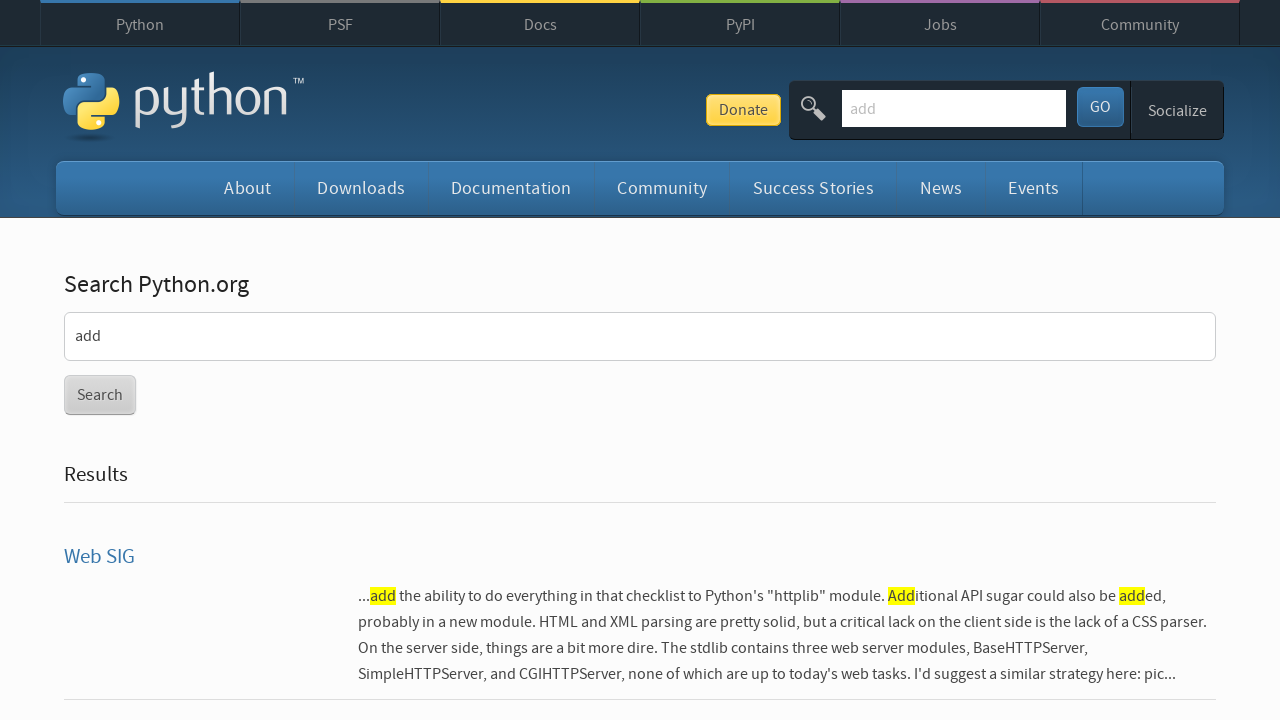

Waited for network idle to complete
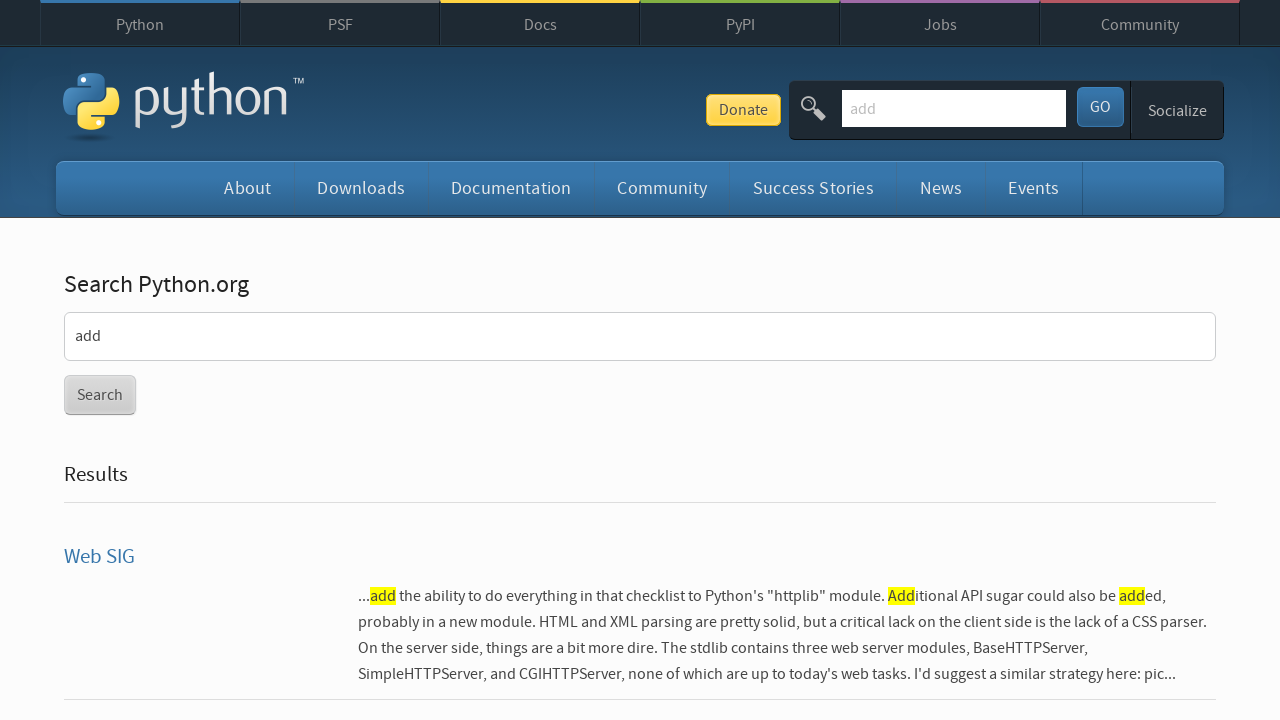

Verified search results were found (no 'No results found' message)
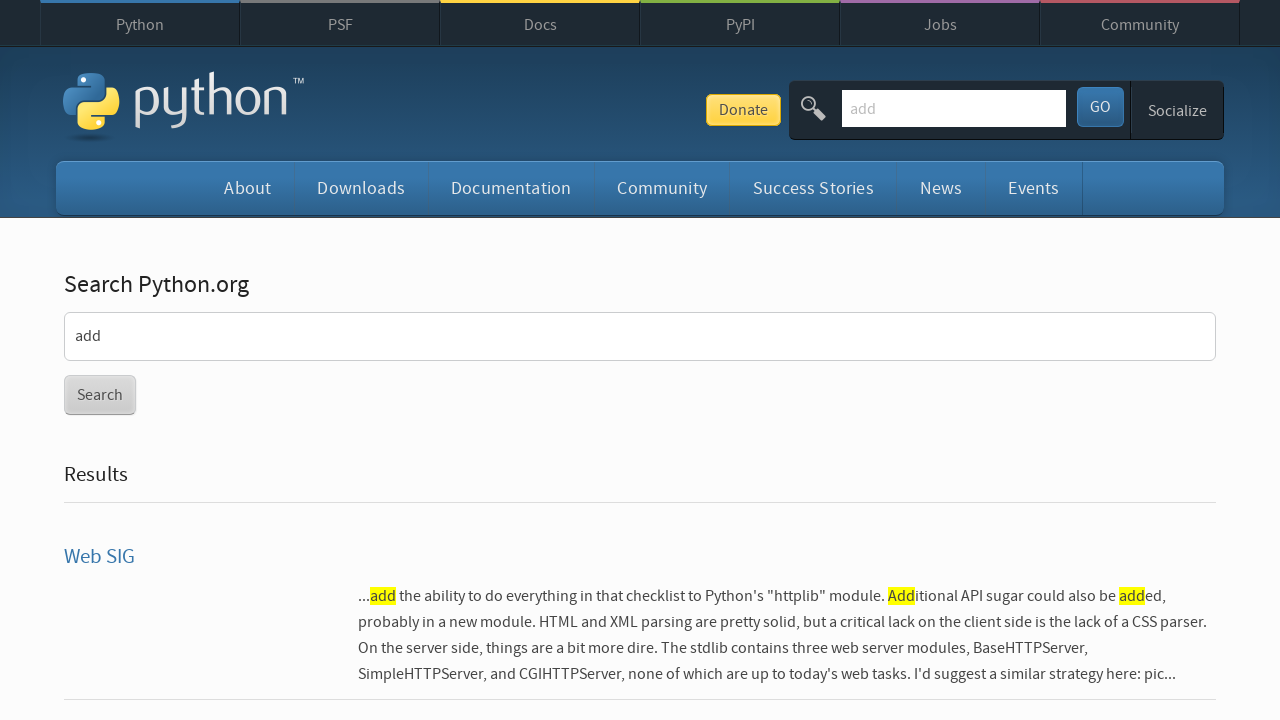

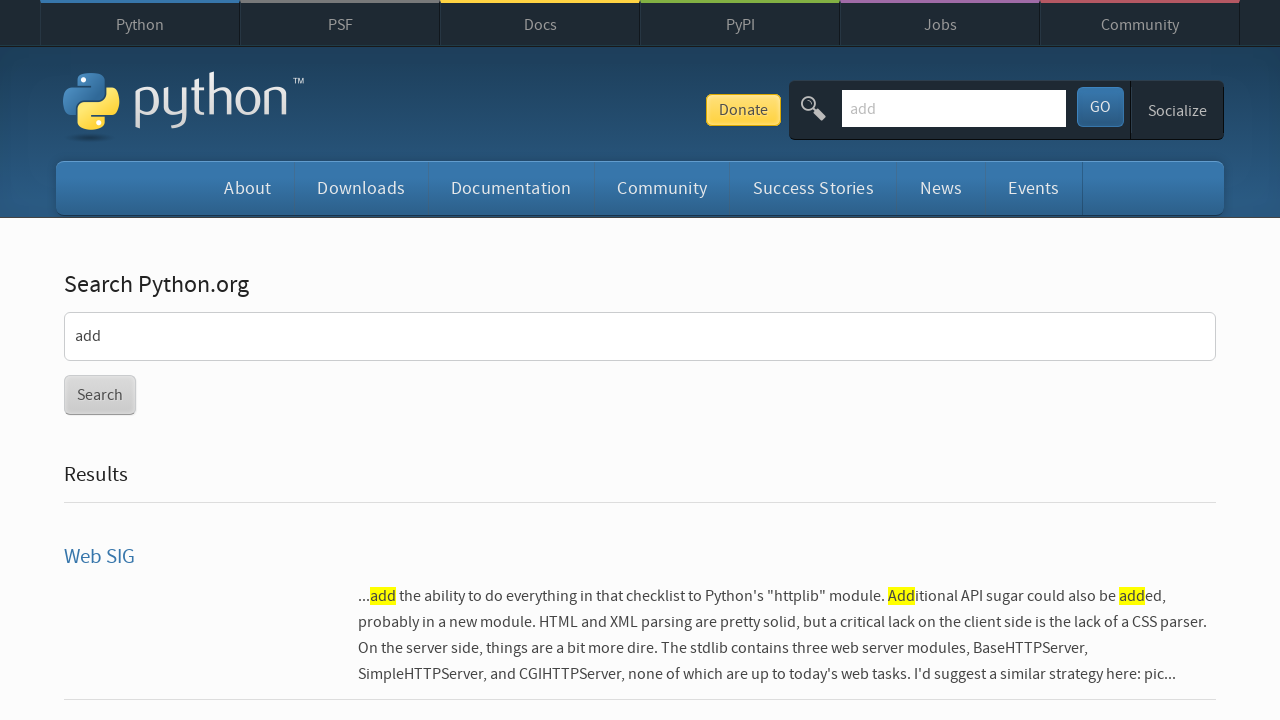